Tests drag and drop functionality within an iframe by dragging an element from source to target on the jQuery UI demo page

Starting URL: https://jqueryui.com/droppable/

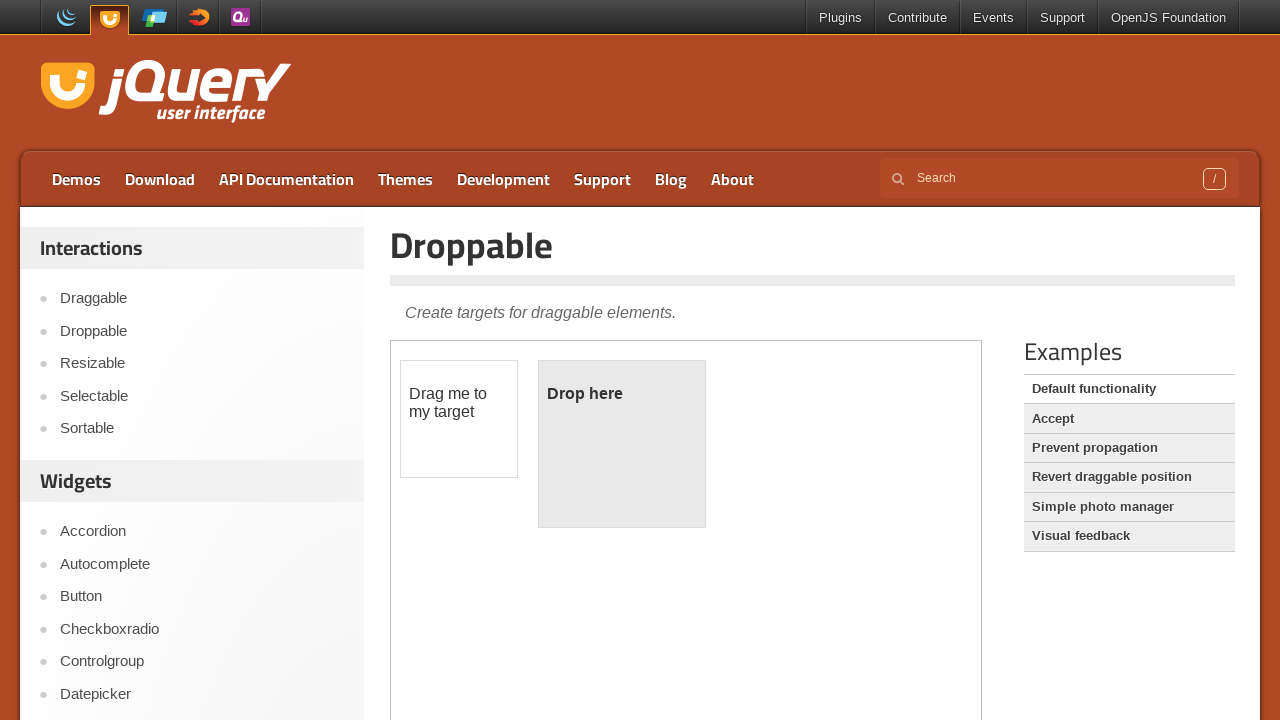

Navigated to jQuery UI droppable demo page
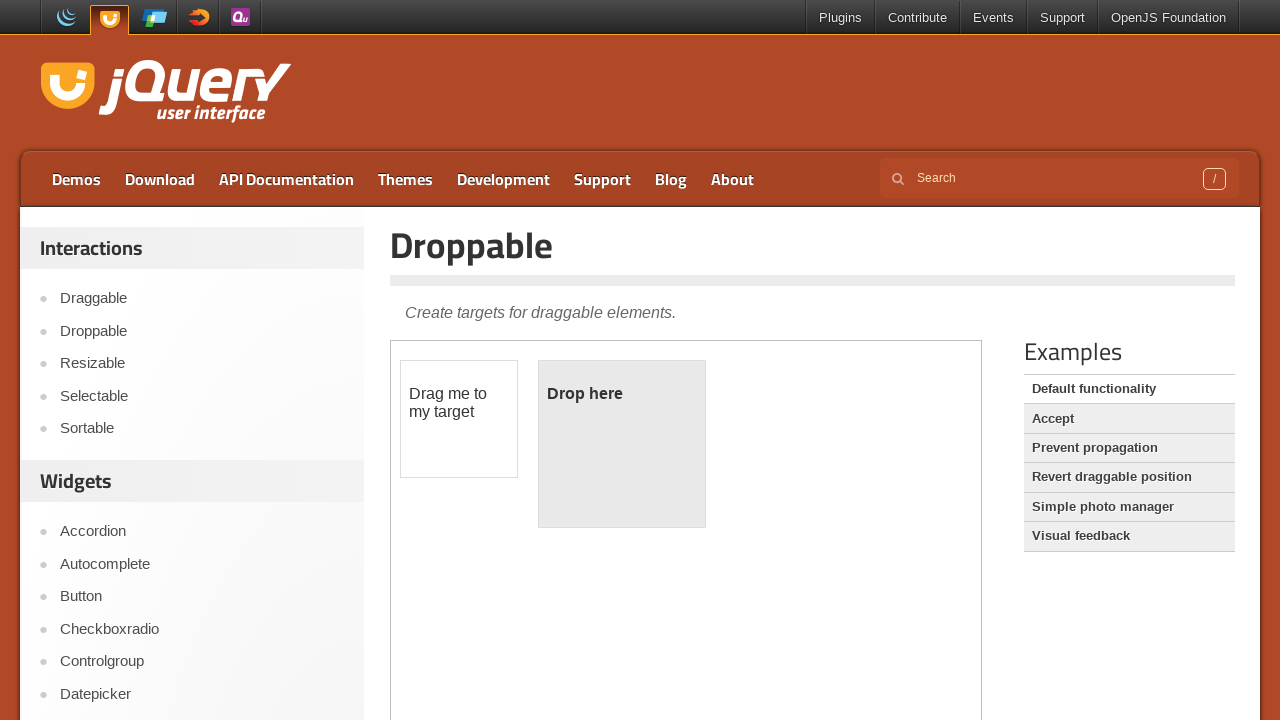

Located the demo iframe
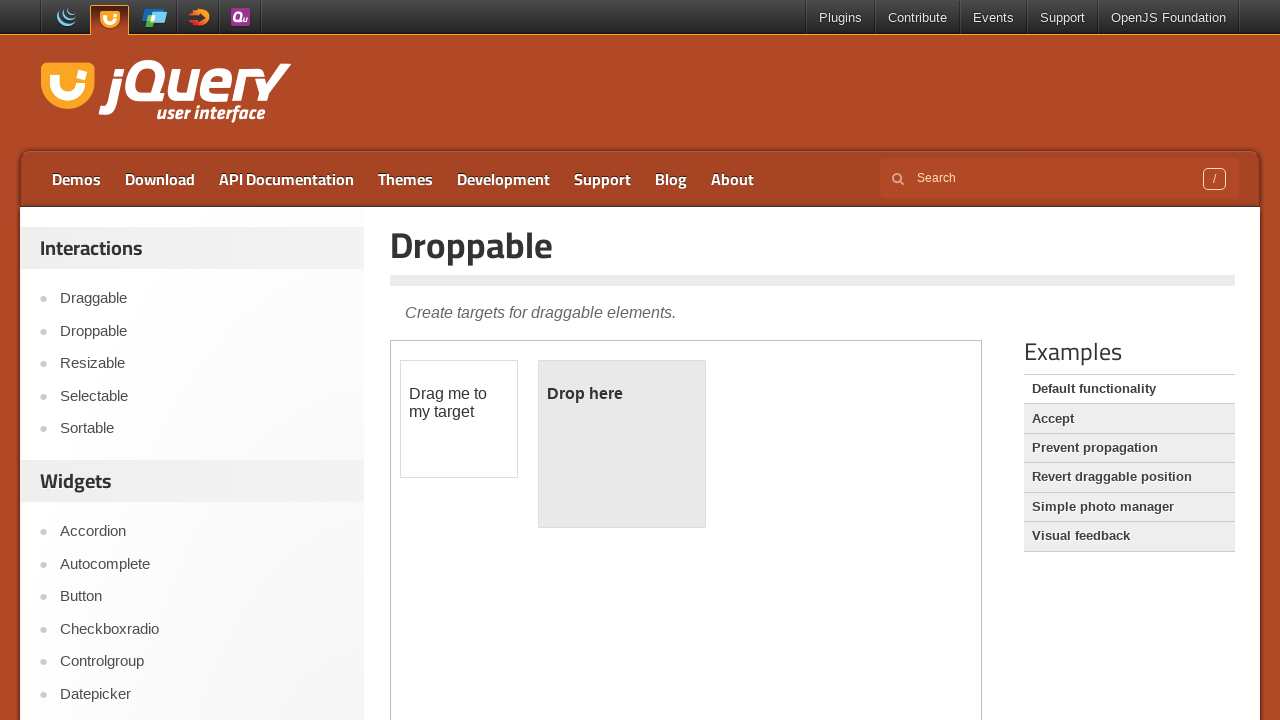

Located the draggable element within the iframe
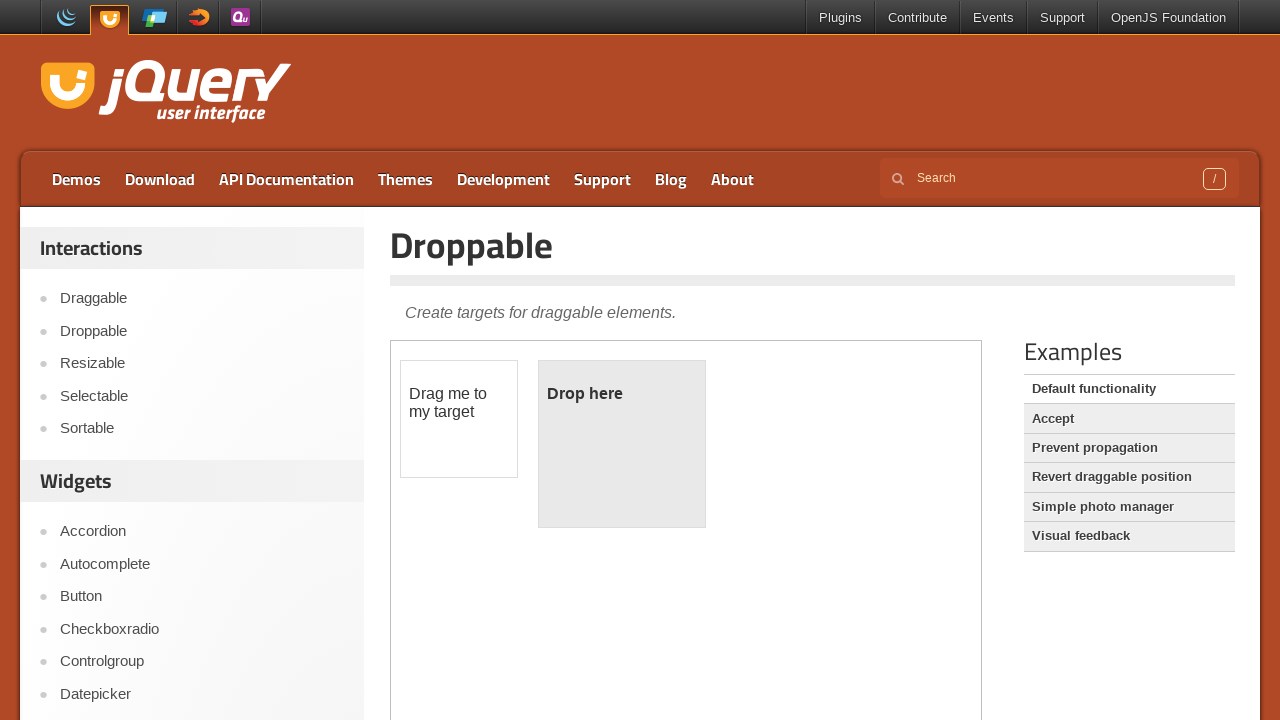

Located the droppable target element within the iframe
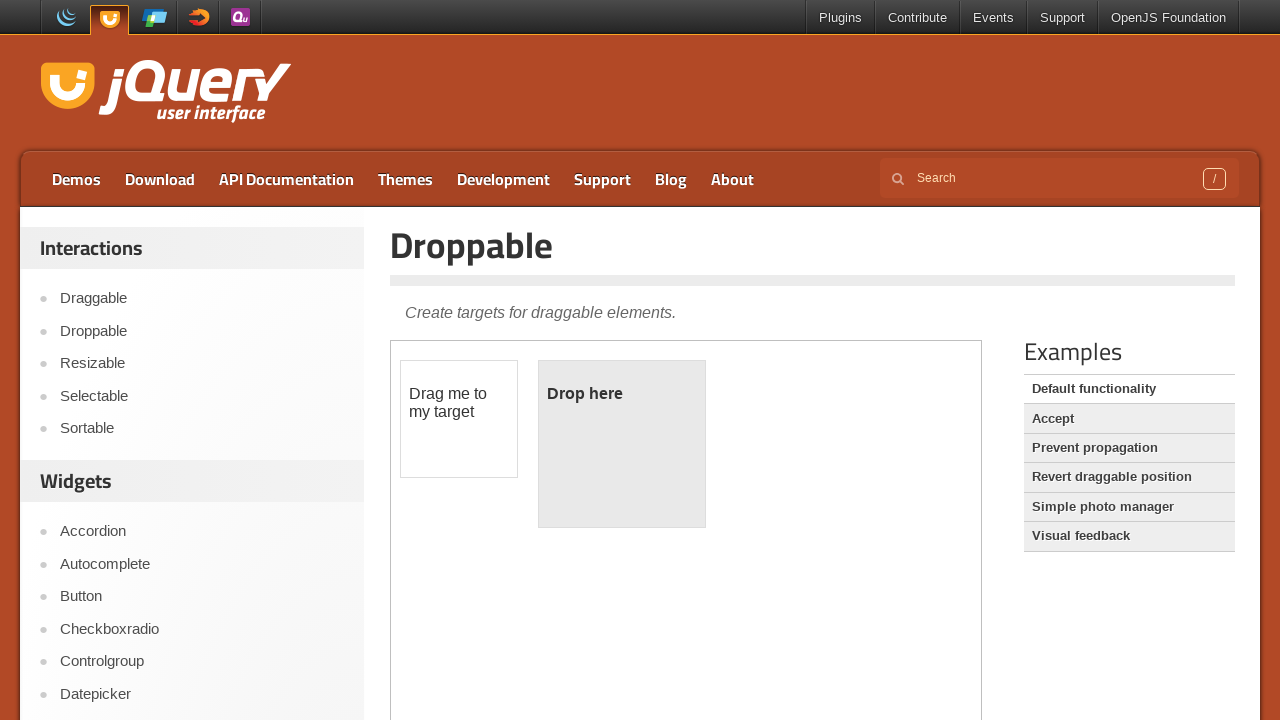

Dragged the draggable element onto the droppable target element at (622, 444)
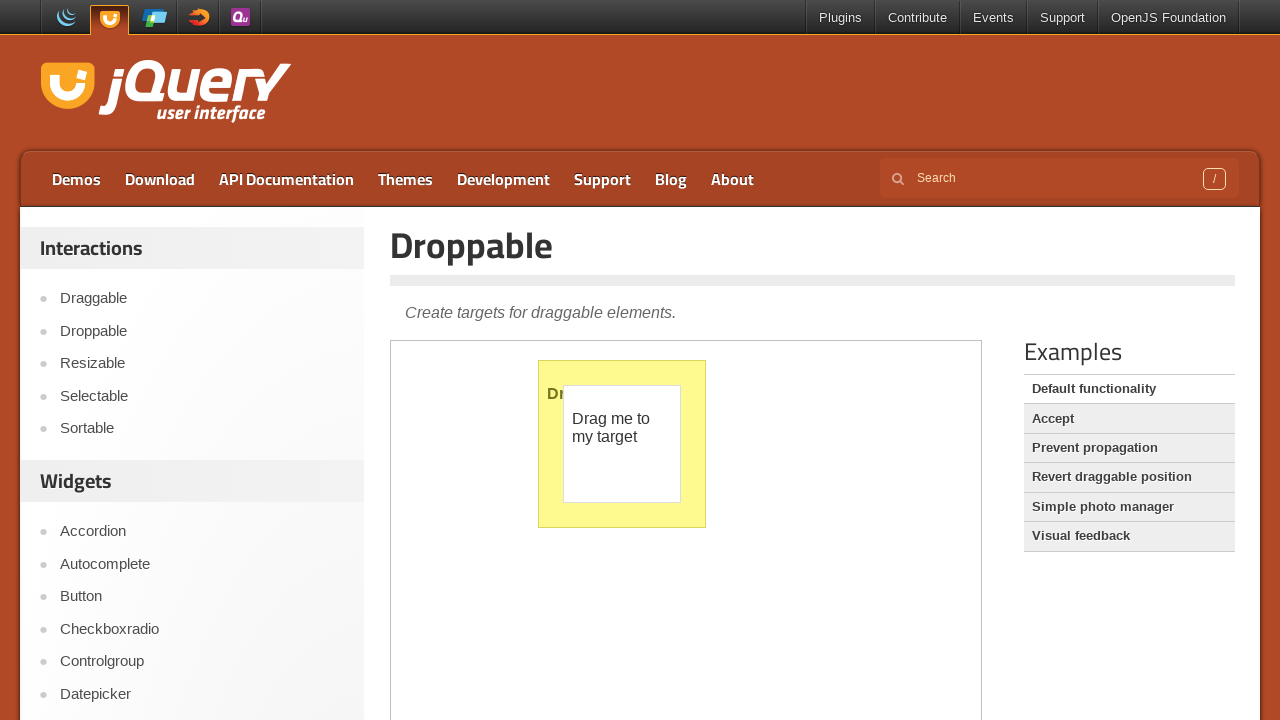

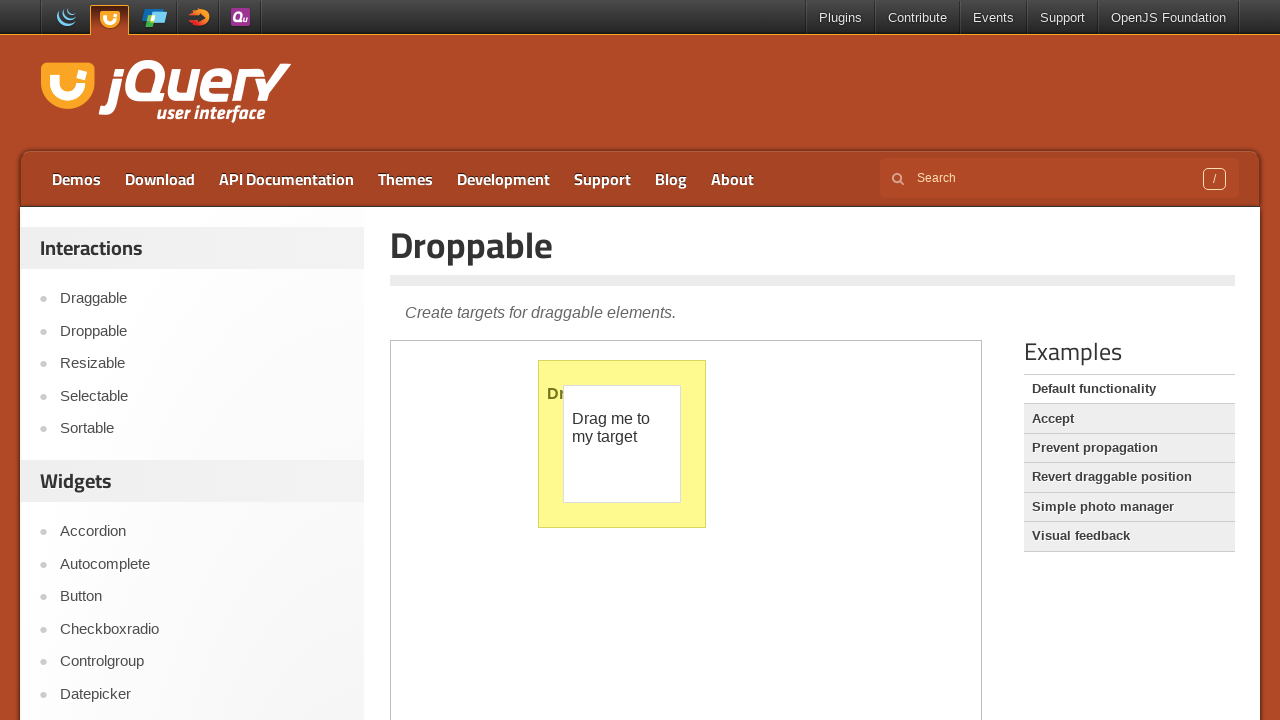